Navigates to test.com website with no additional interactions - a minimal smoke test to verify the page loads

Starting URL: https://www.test.com

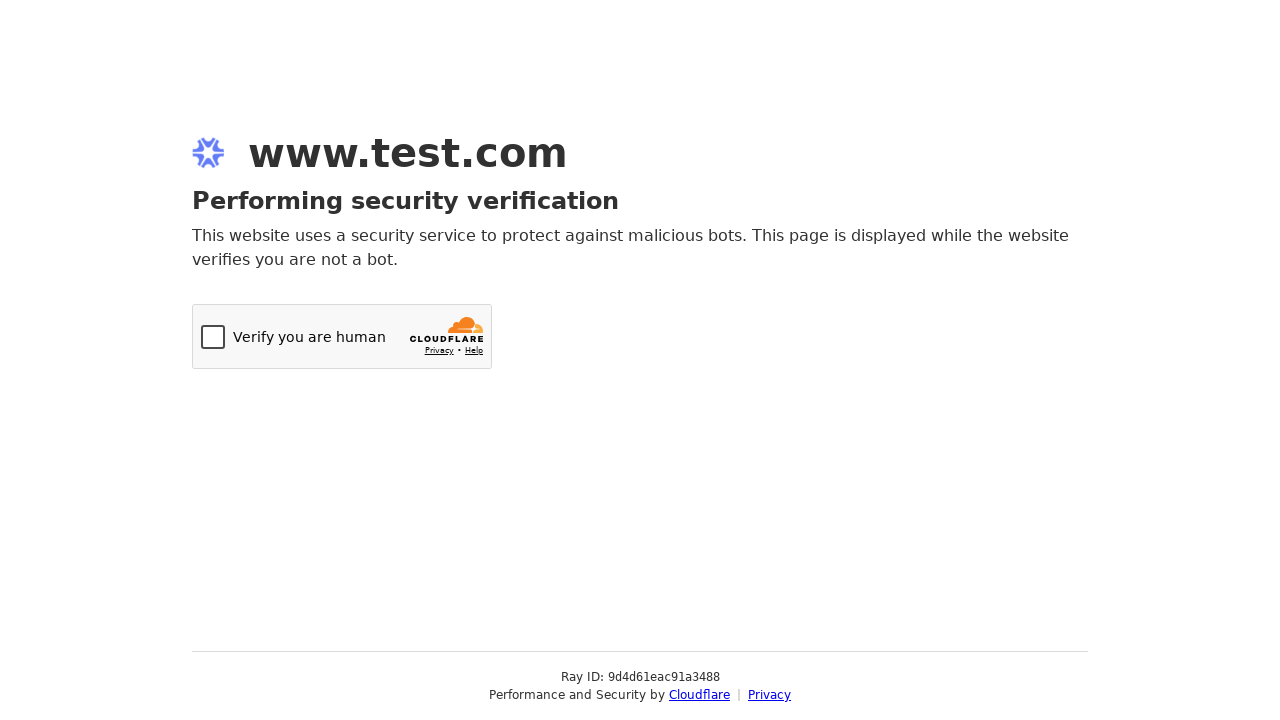

Navigated to https://www.test.com
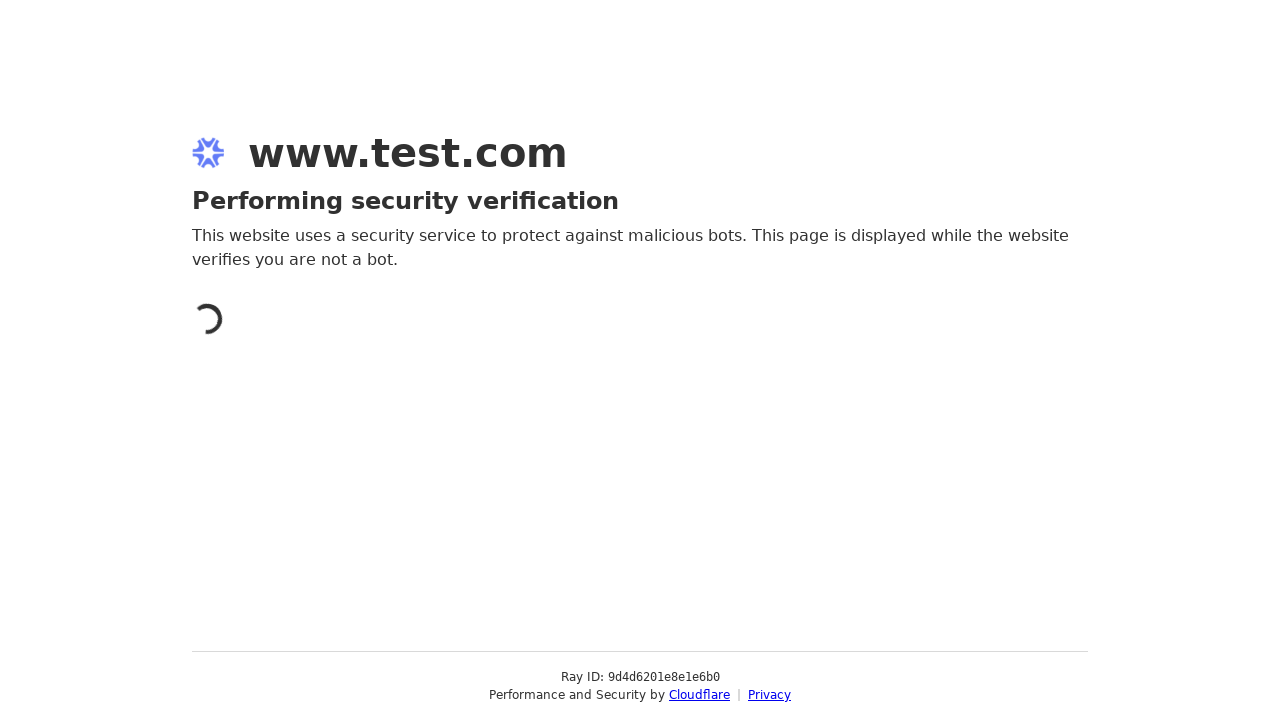

Page DOM content fully loaded
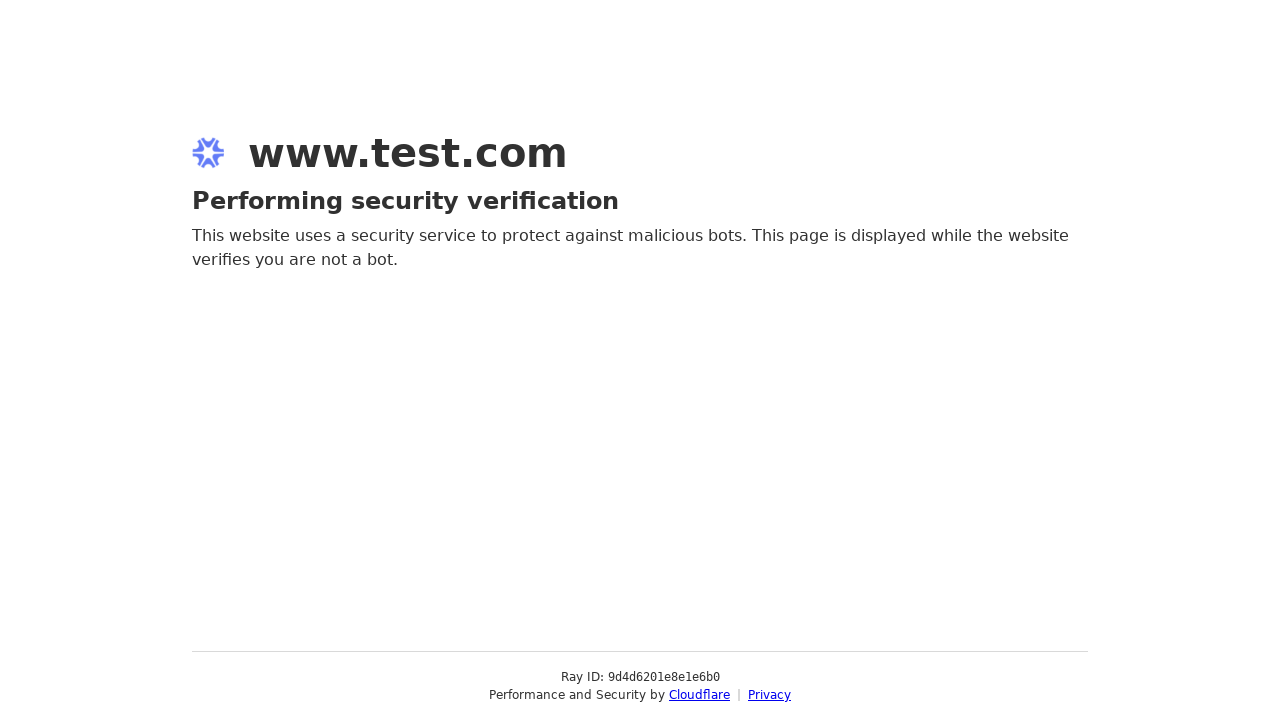

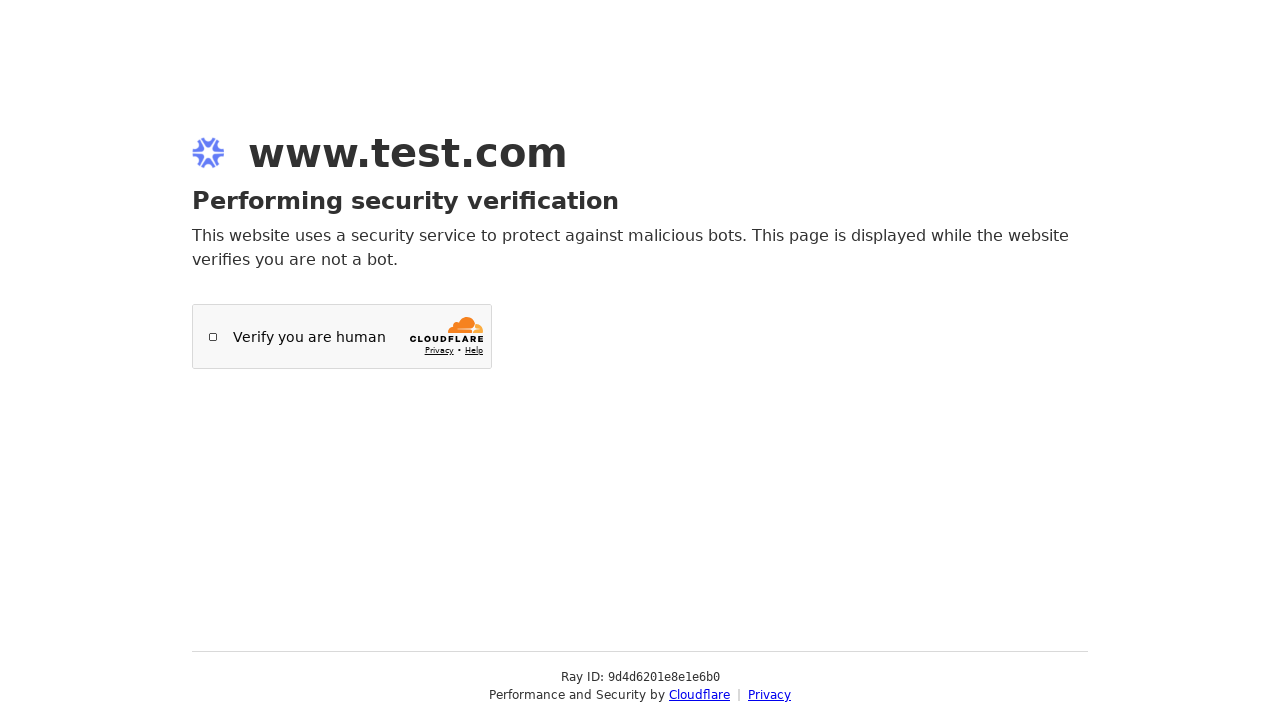